Tests voting functionality on Slashdot's daily poll by navigating to the poll section, selecting an option, and submitting the vote

Starting URL: https://slashdot.org

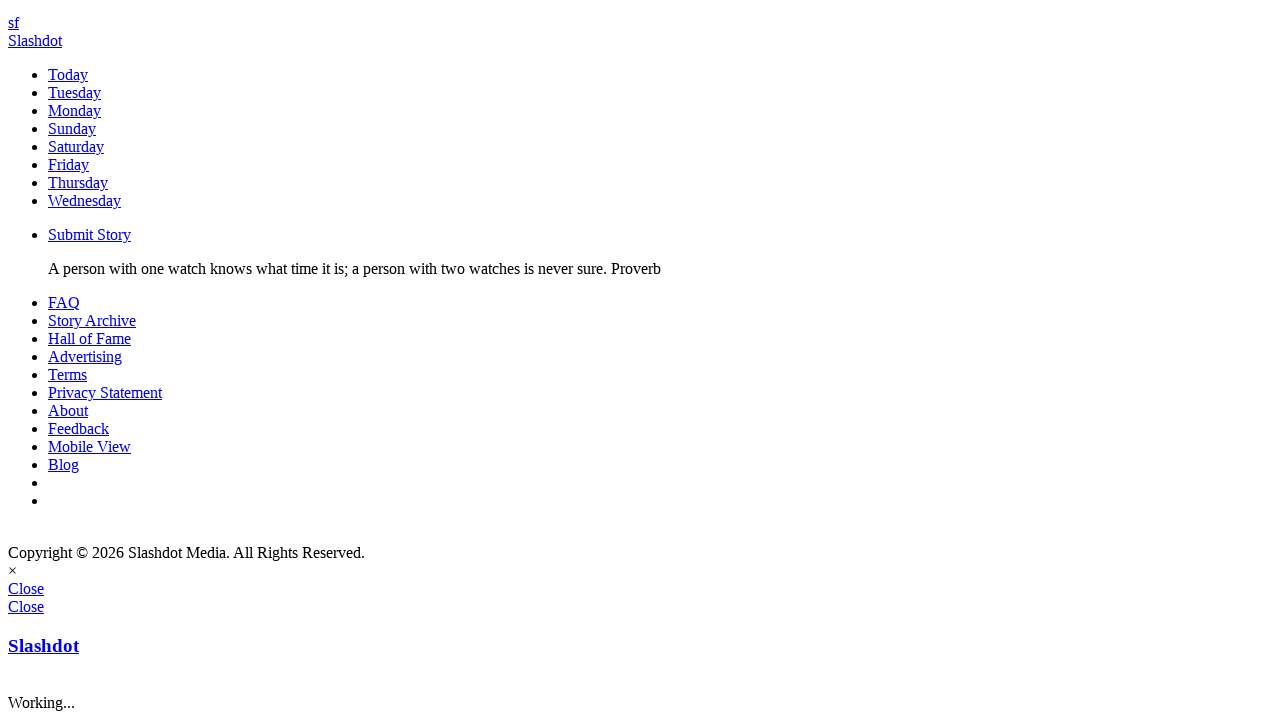

Clicked on Poll tab to navigate to poll section at (64, 147) on text=Poll
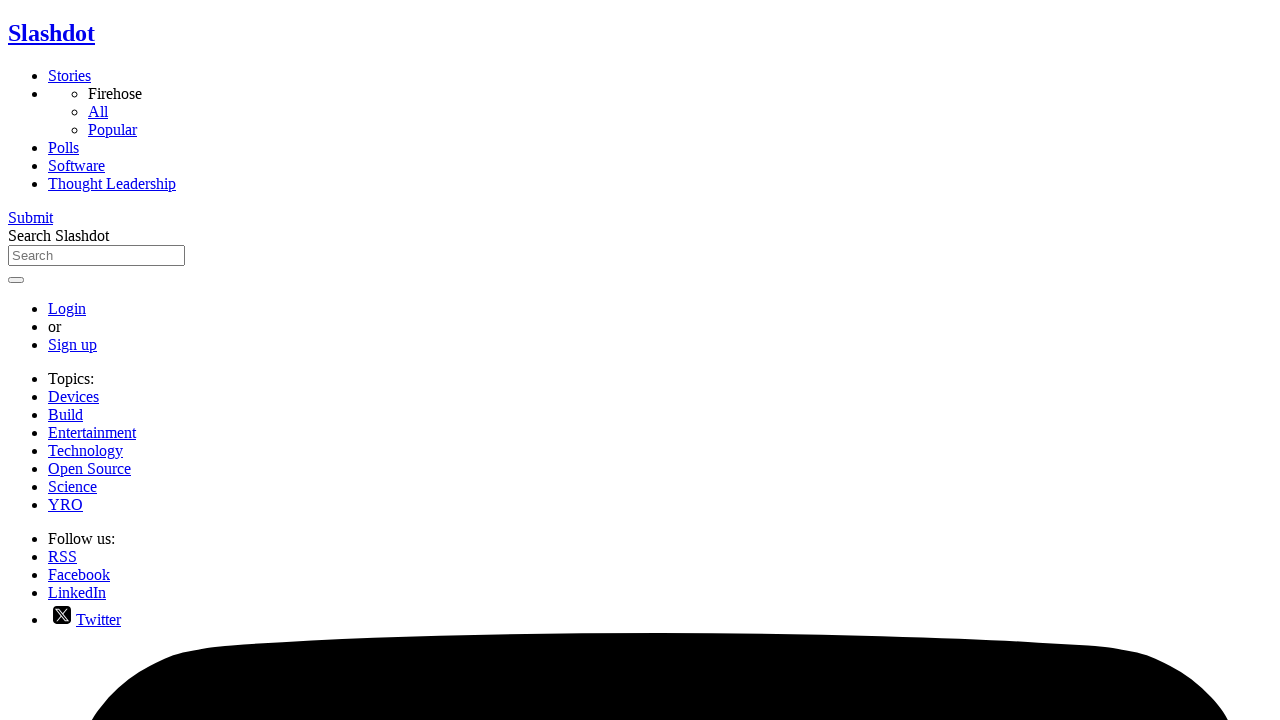

Selected first radio button option for voting at (20, 361) on input[name='aid']
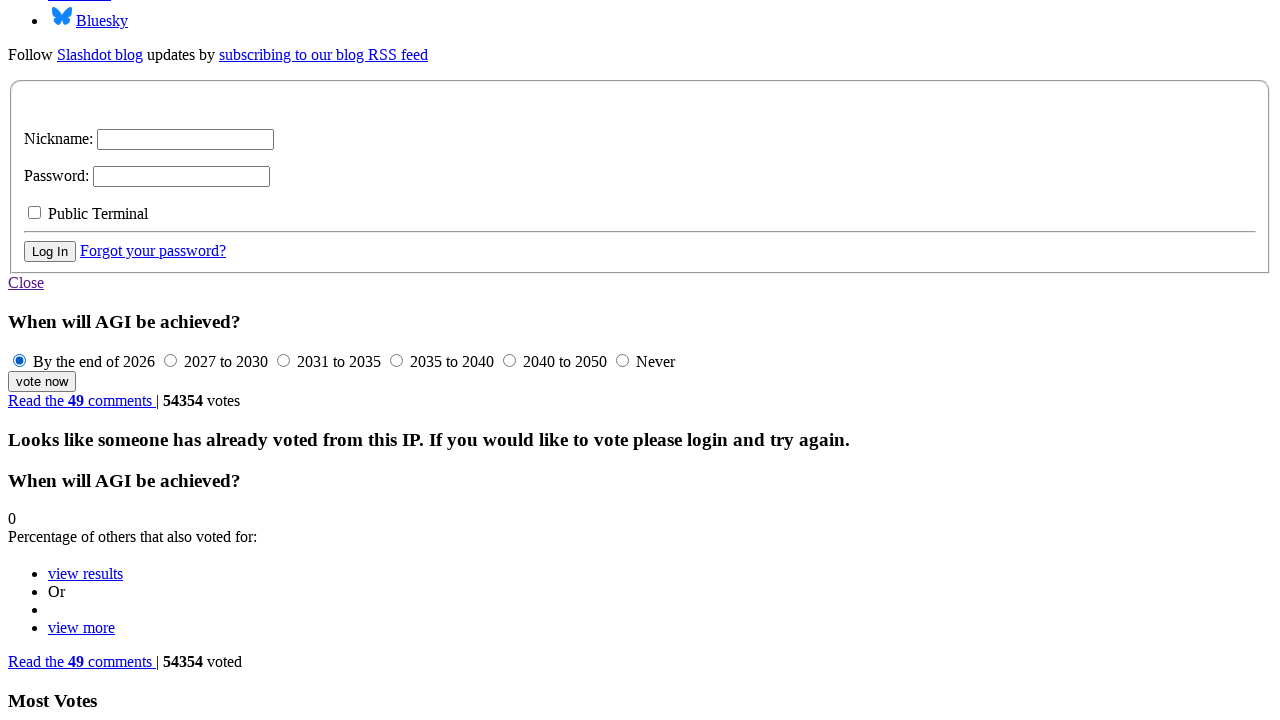

Clicked Vote now button to submit the vote at (42, 382) on text=Vote now
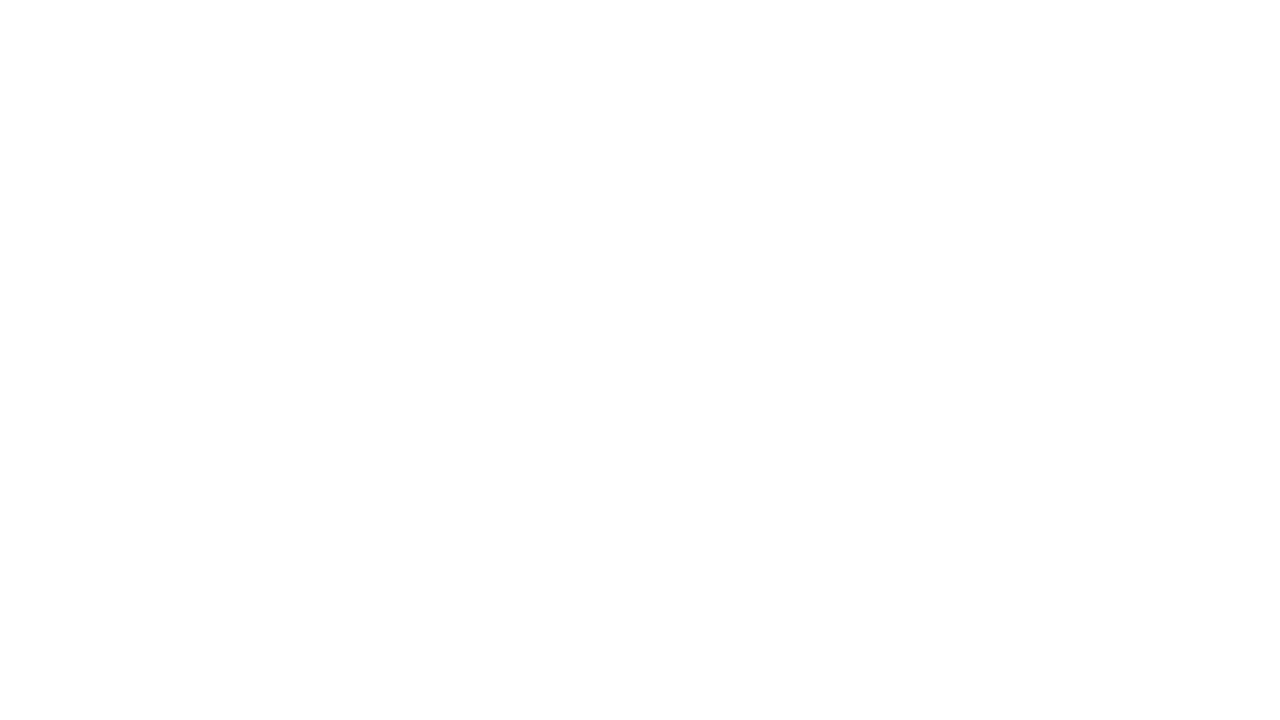

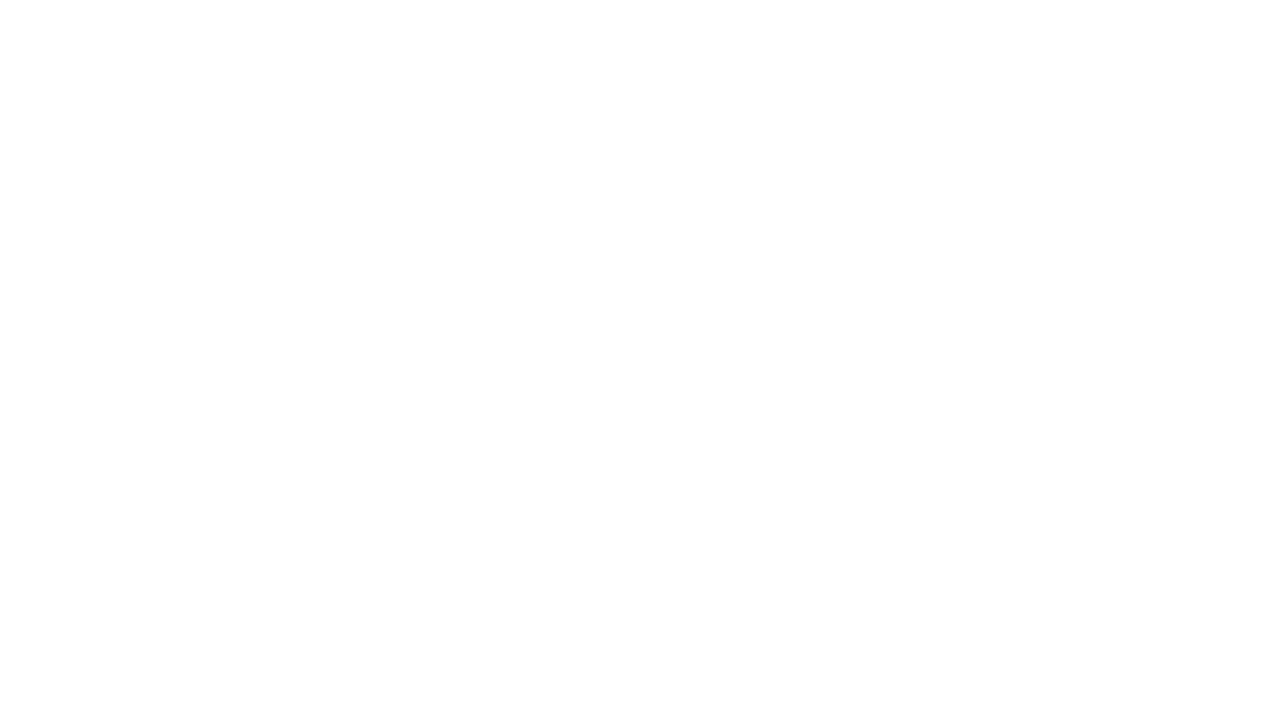